Tests table sorting functionality by clicking a column header and verifying the data is sorted, then navigates through pagination pages to find a specific item containing "Rice".

Starting URL: https://rahulshettyacademy.com/seleniumPractise/#/offers

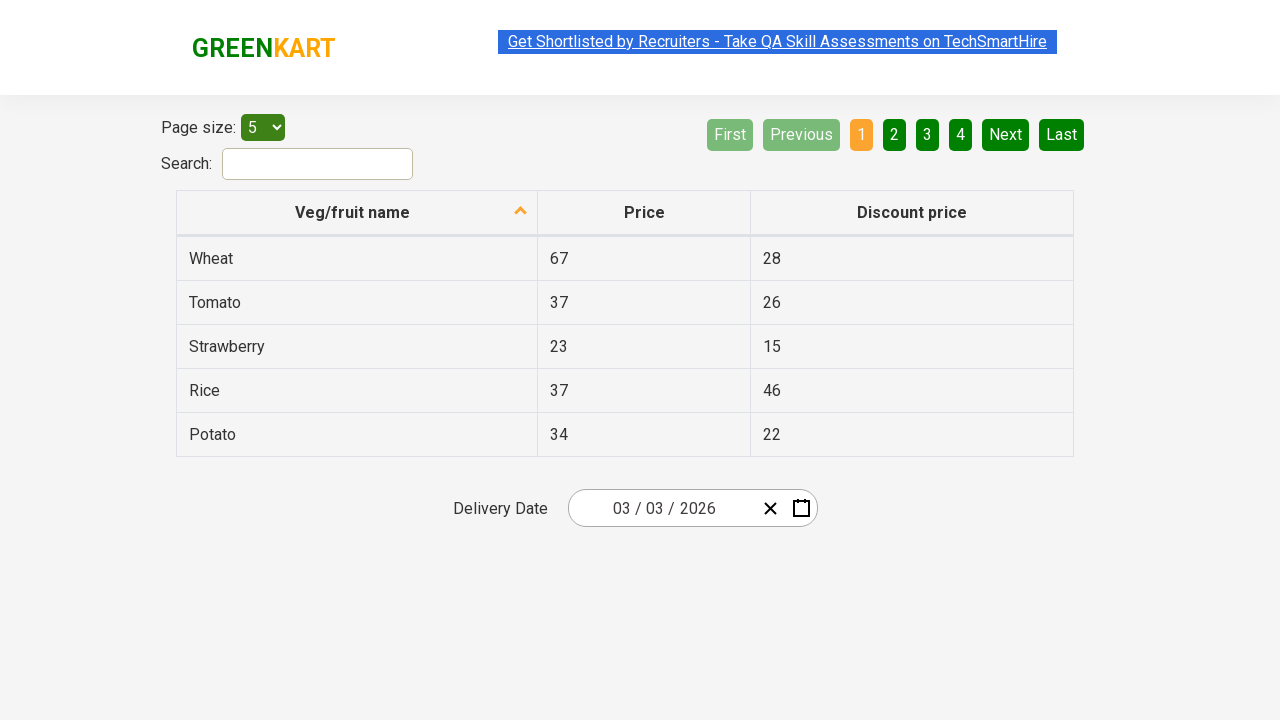

Clicked first column header to sort table at (357, 213) on xpath=//tr/th[1]
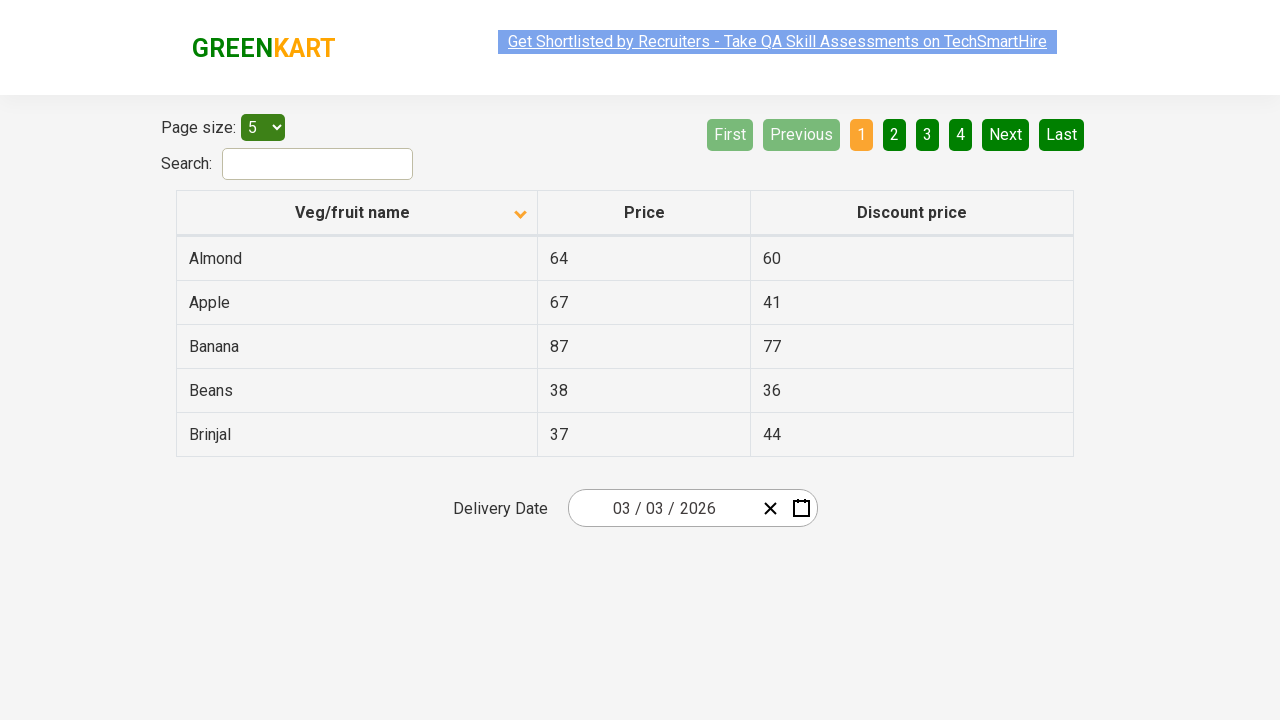

Table data loaded and first column cell is visible
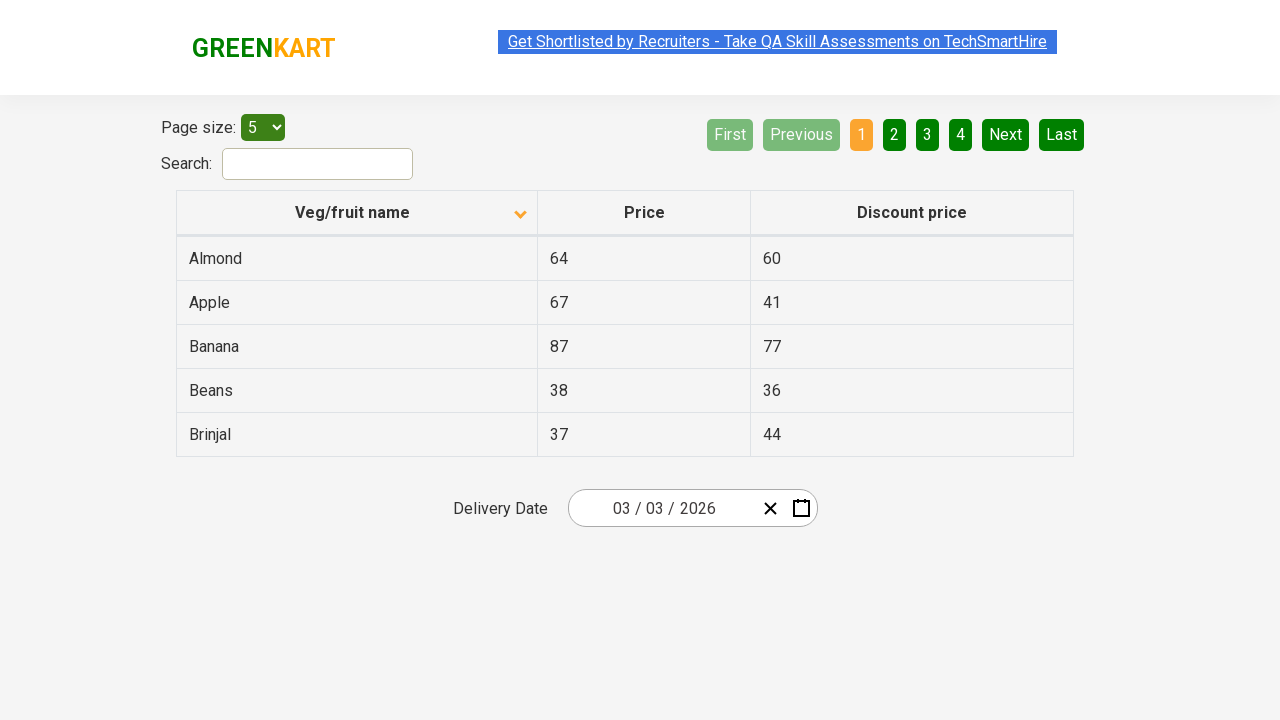

Retrieved 5 items from first column
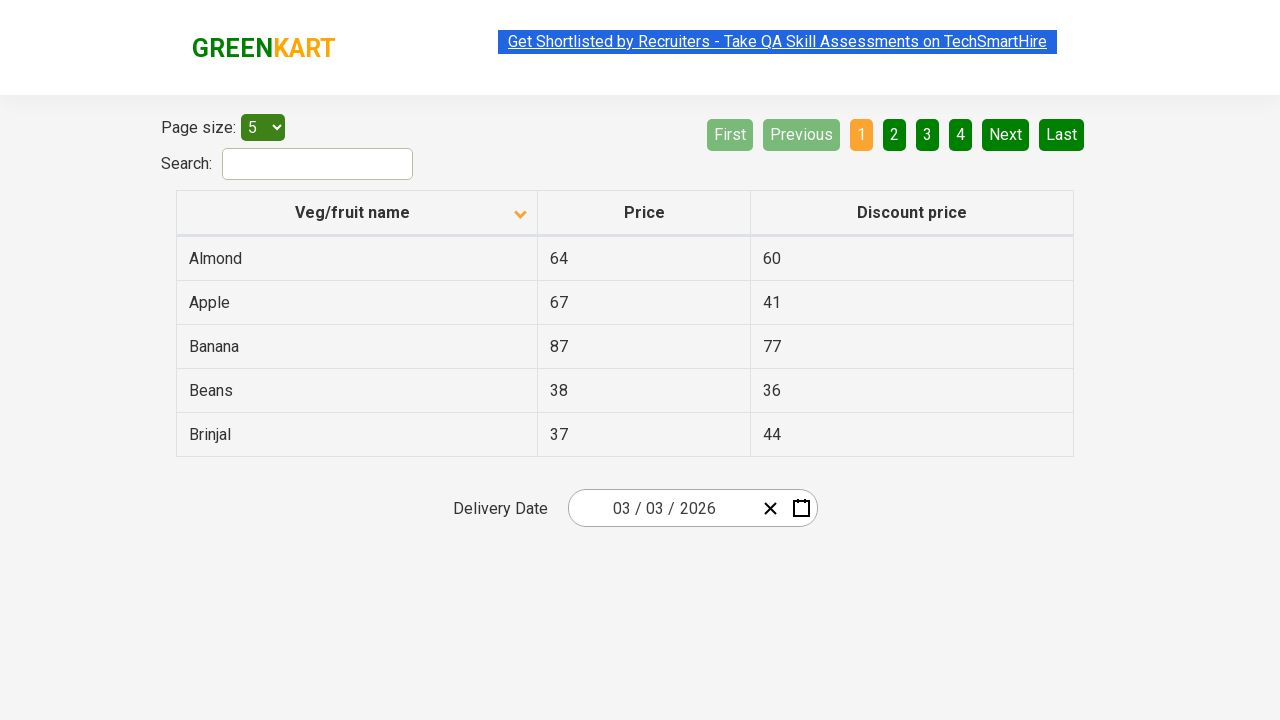

Verified table column is sorted correctly
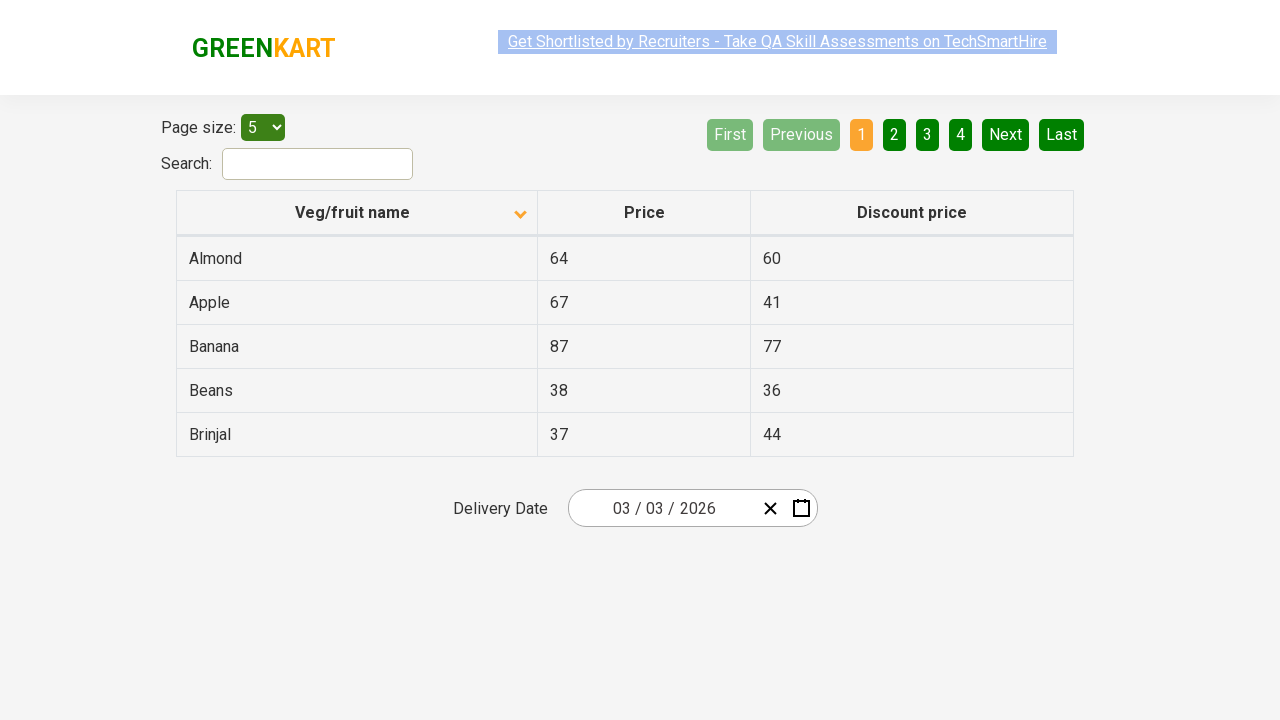

Retrieved 5 items from current page
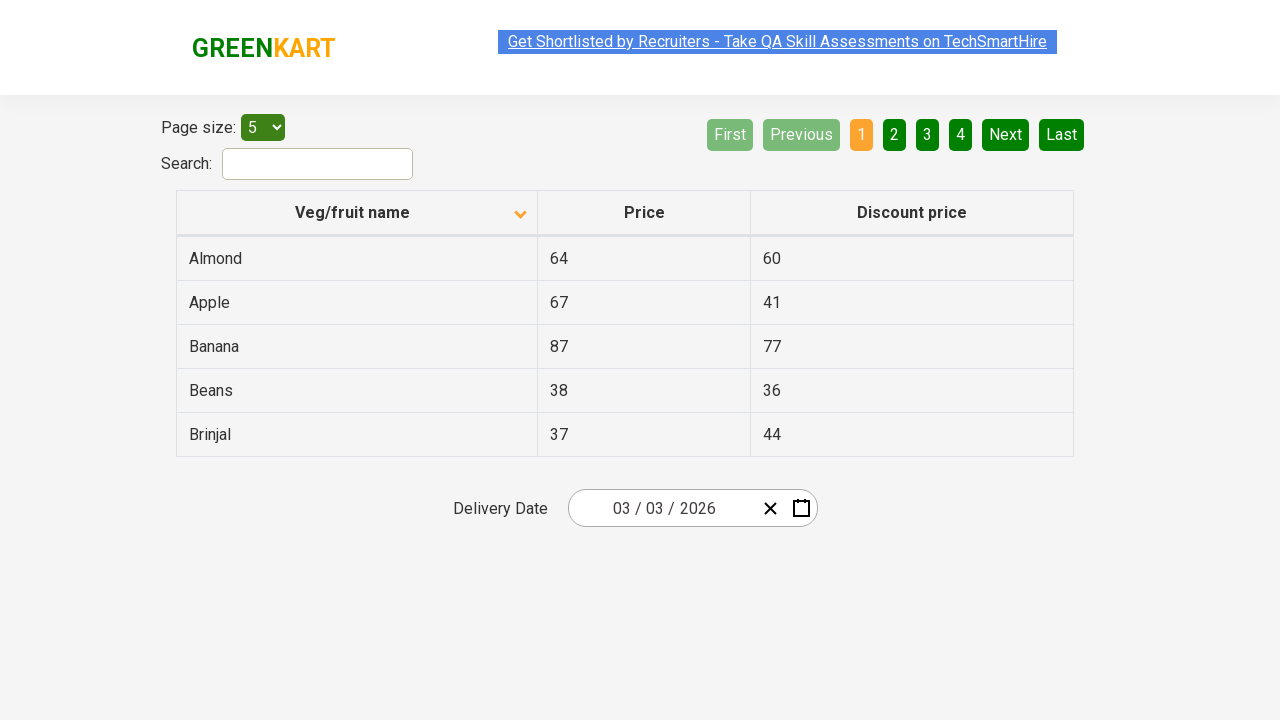

Clicked Next button to navigate to page 2 at (1006, 134) on [aria-label='Next']
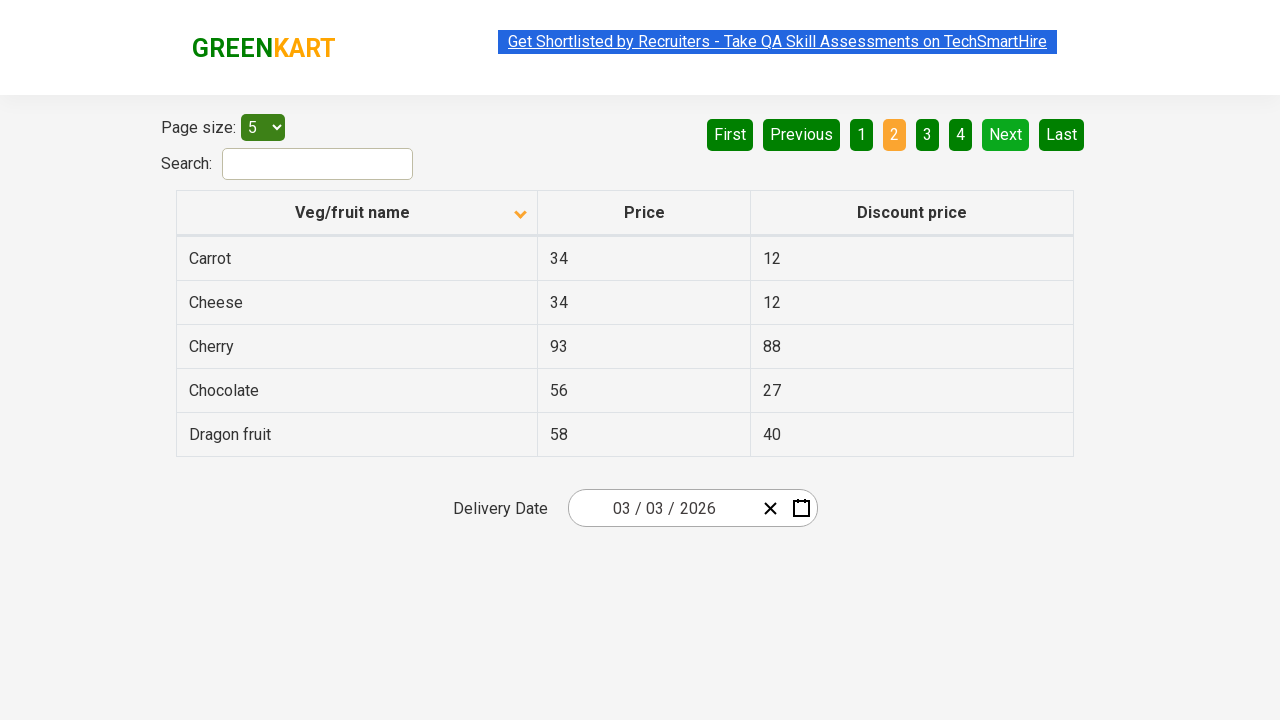

Waited 500ms for page update after pagination
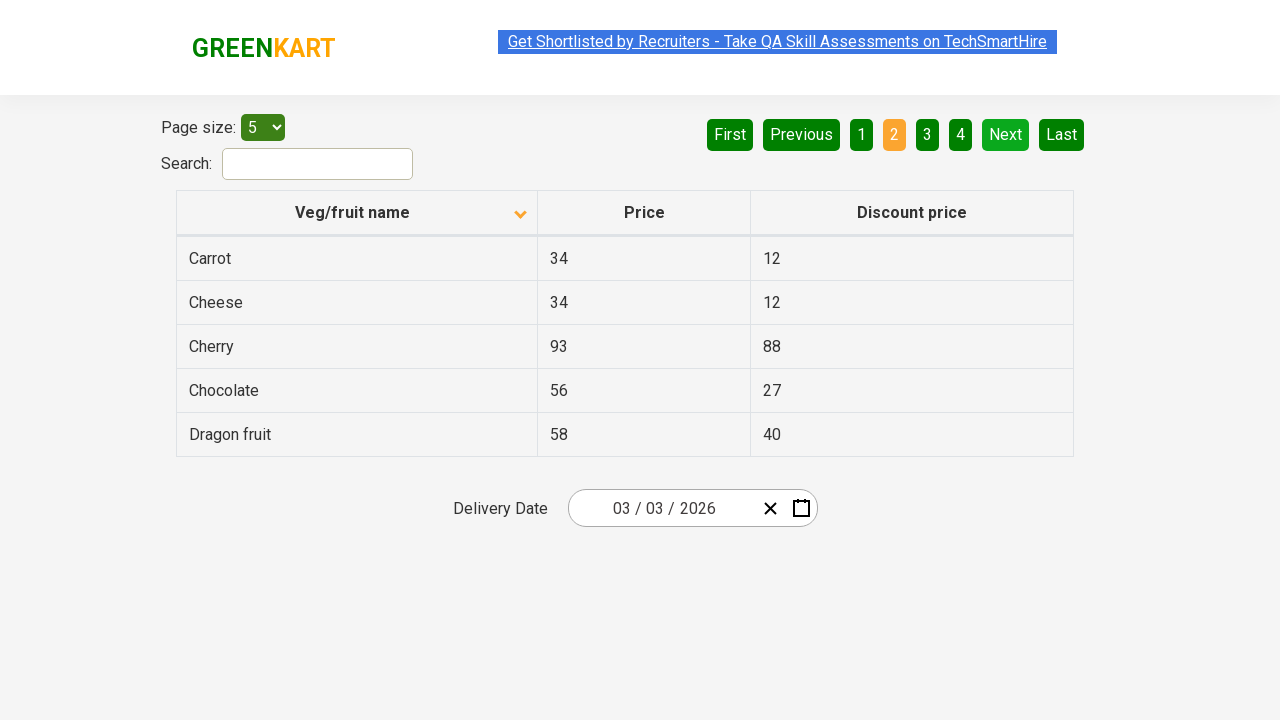

Retrieved 5 items from current page
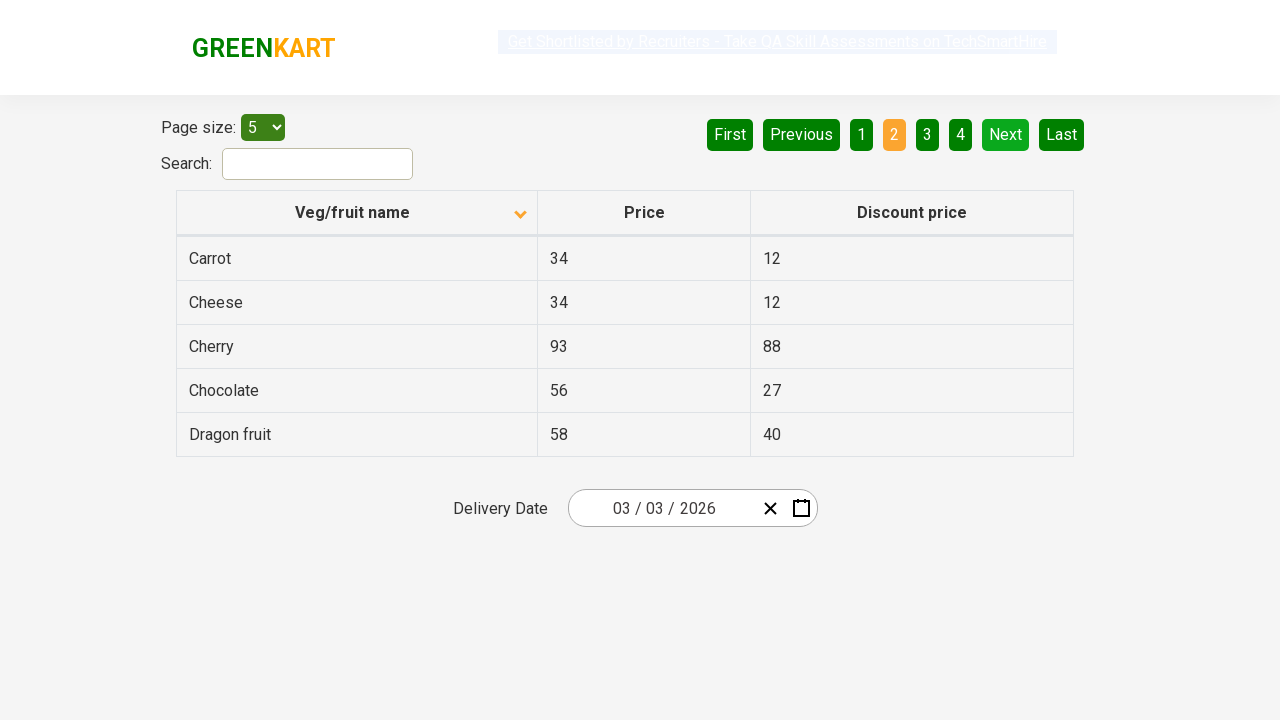

Clicked Next button to navigate to page 3 at (1006, 134) on [aria-label='Next']
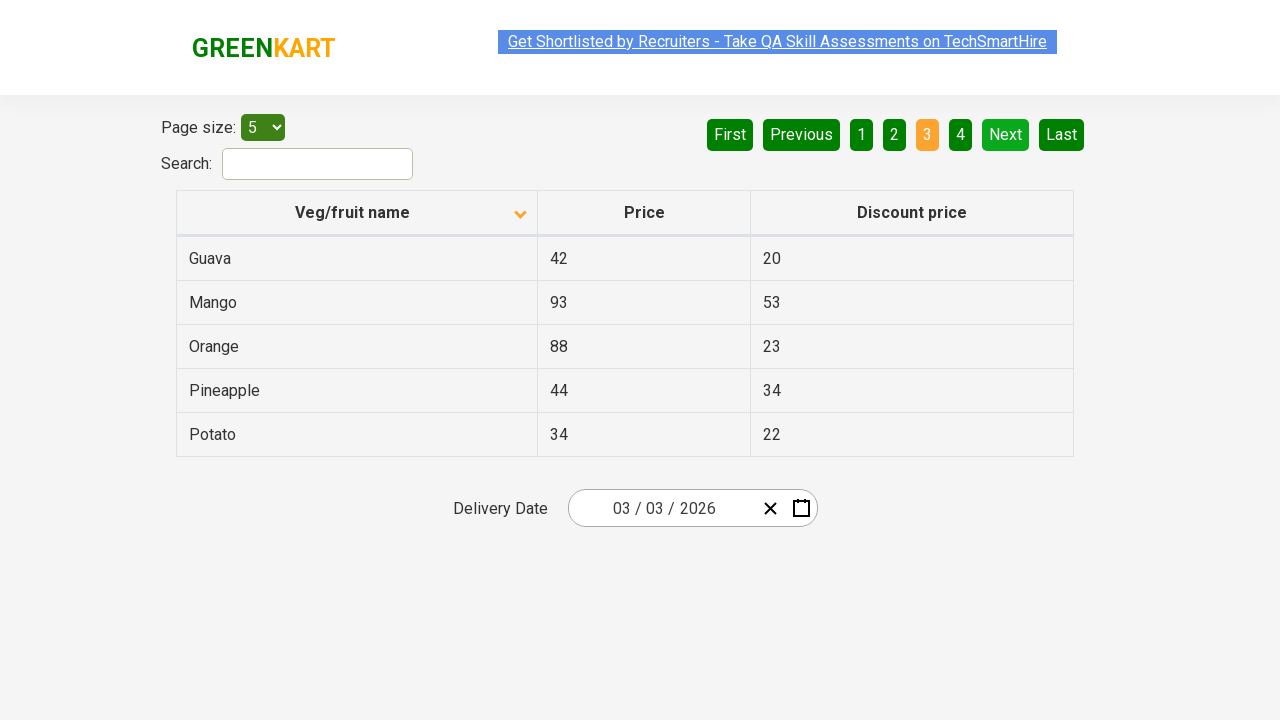

Waited 500ms for page update after pagination
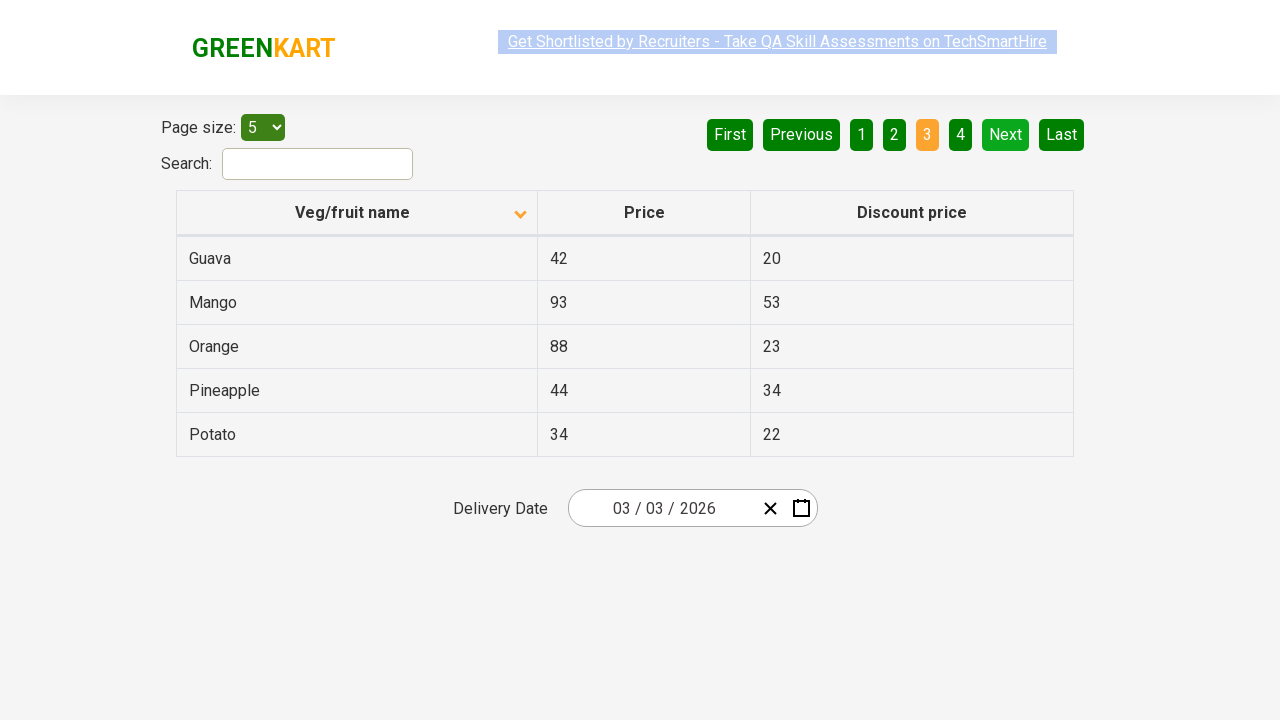

Retrieved 5 items from current page
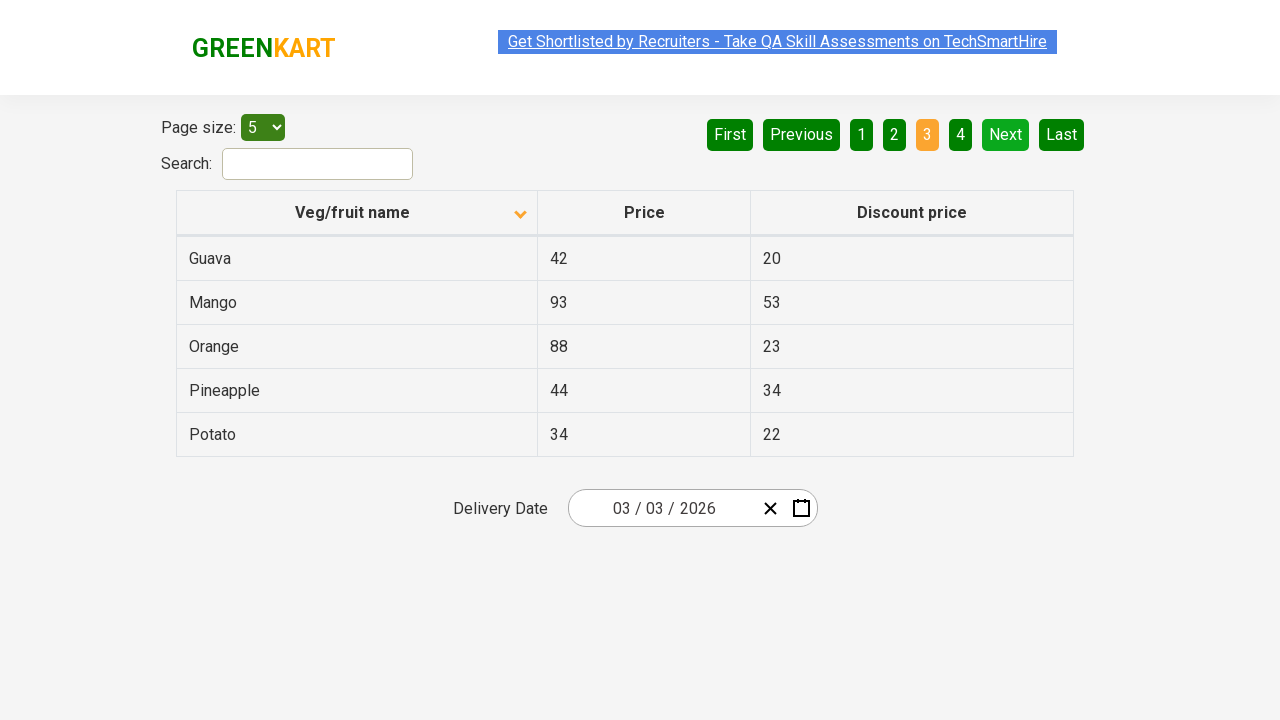

Clicked Next button to navigate to page 4 at (1006, 134) on [aria-label='Next']
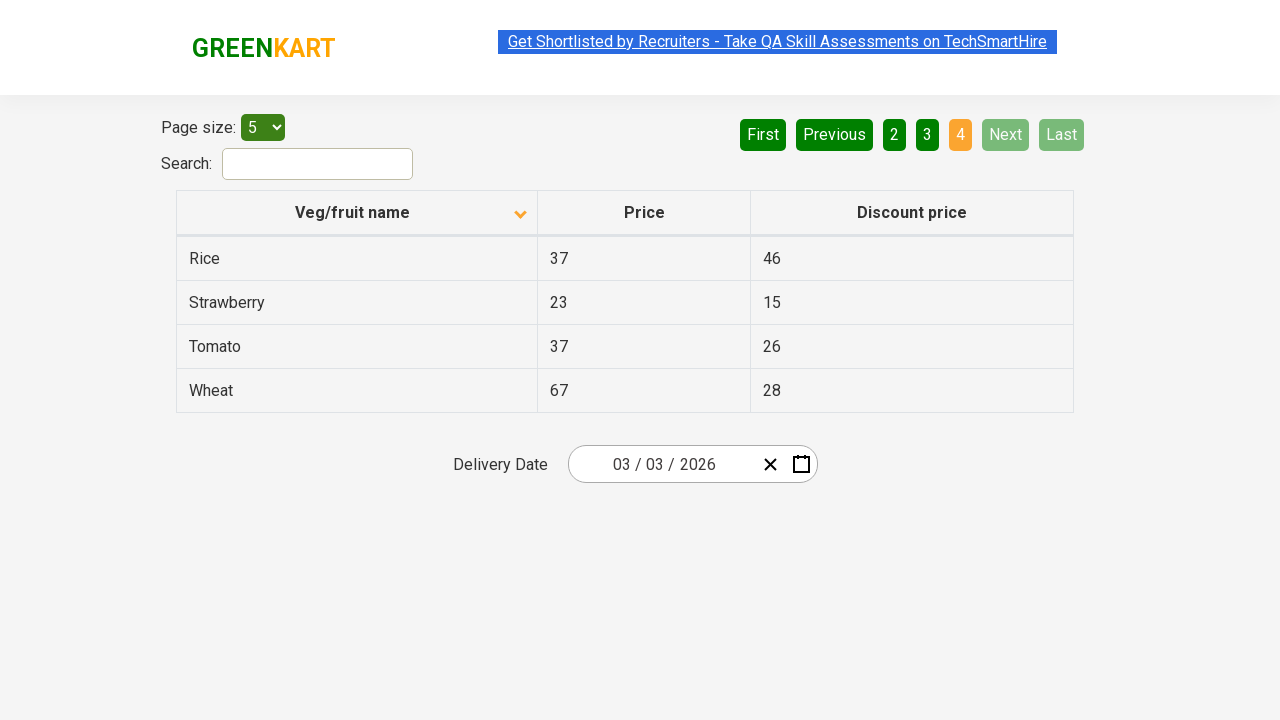

Waited 500ms for page update after pagination
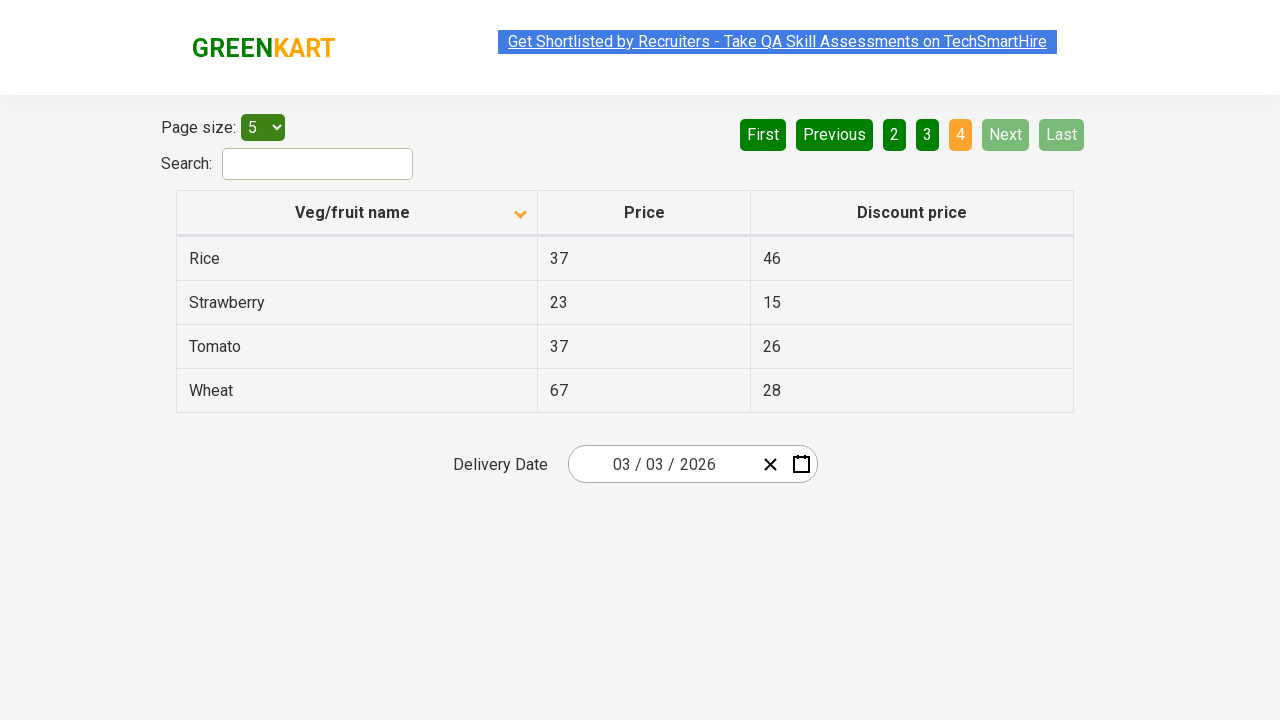

Retrieved 4 items from current page
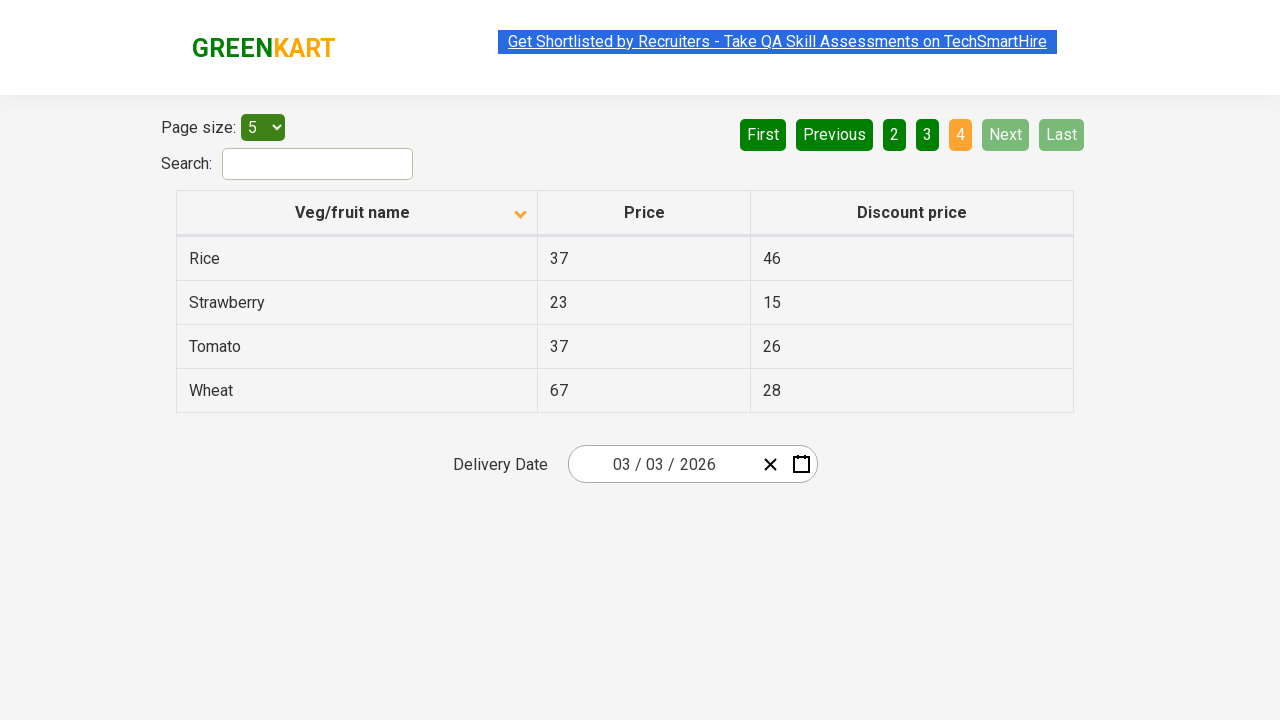

Found item(s) containing 'Rice': ['Rice']
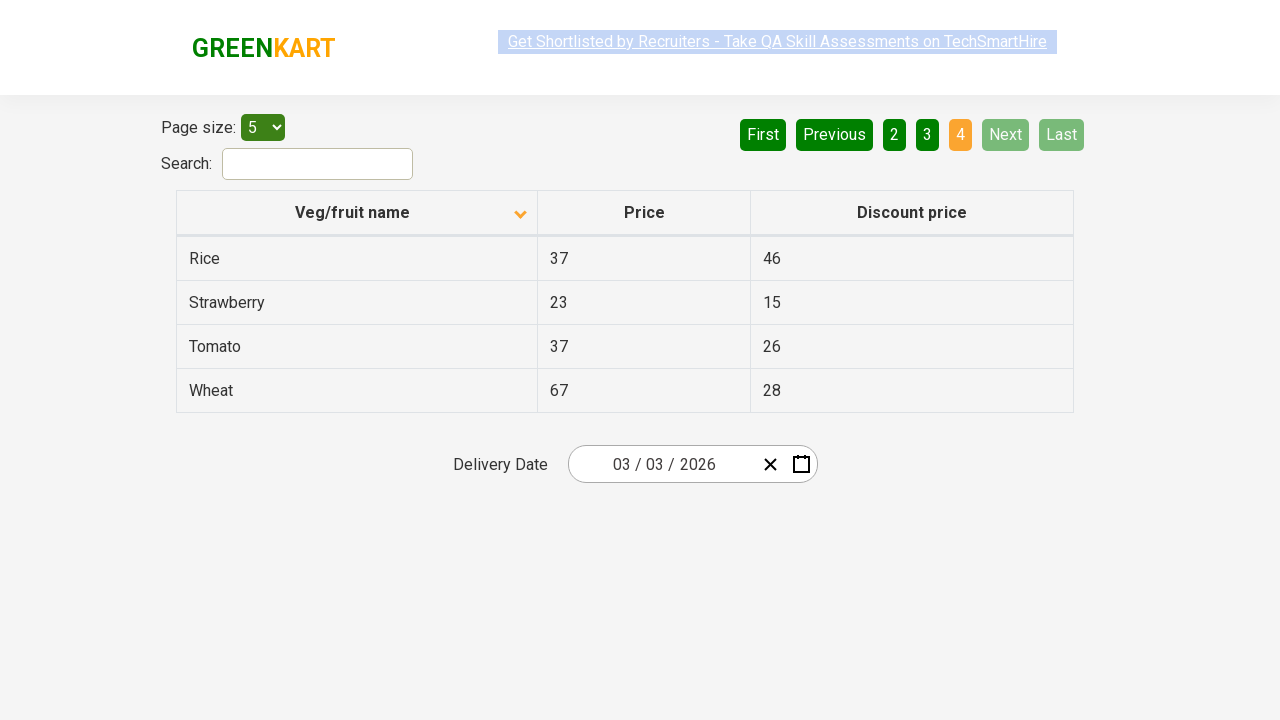

Assertion passed: successfully found item containing 'Rice'
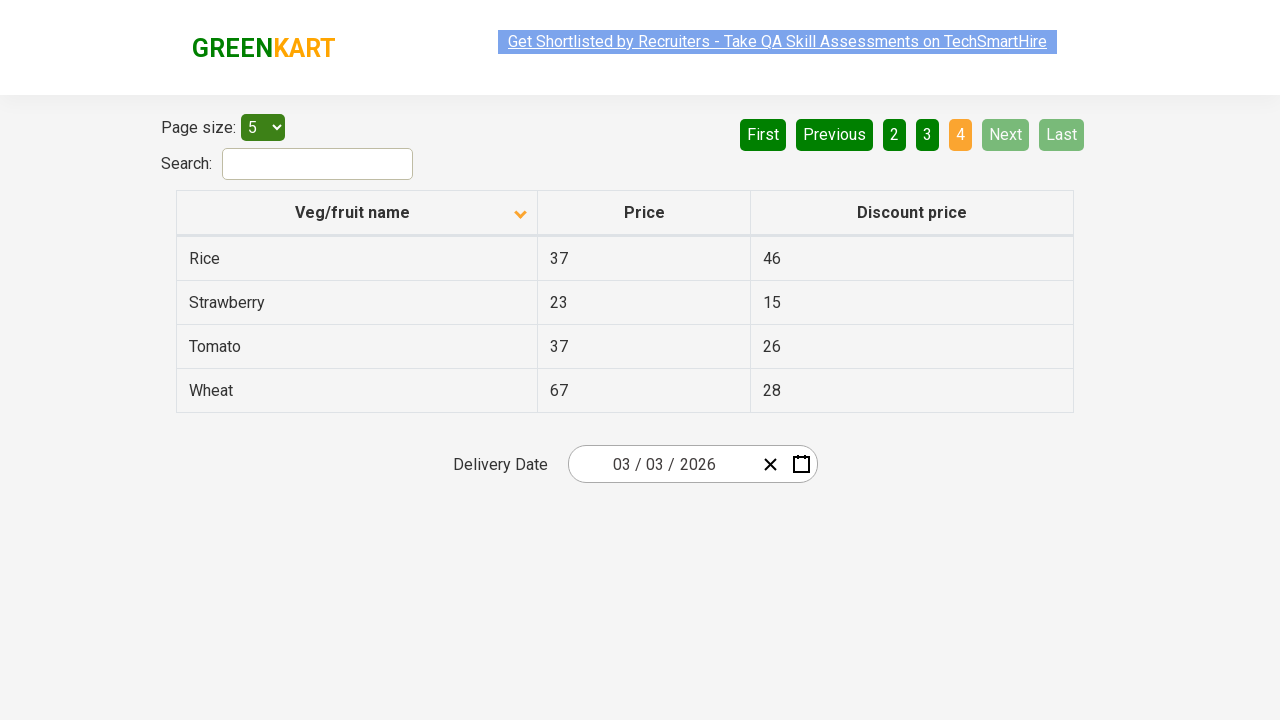

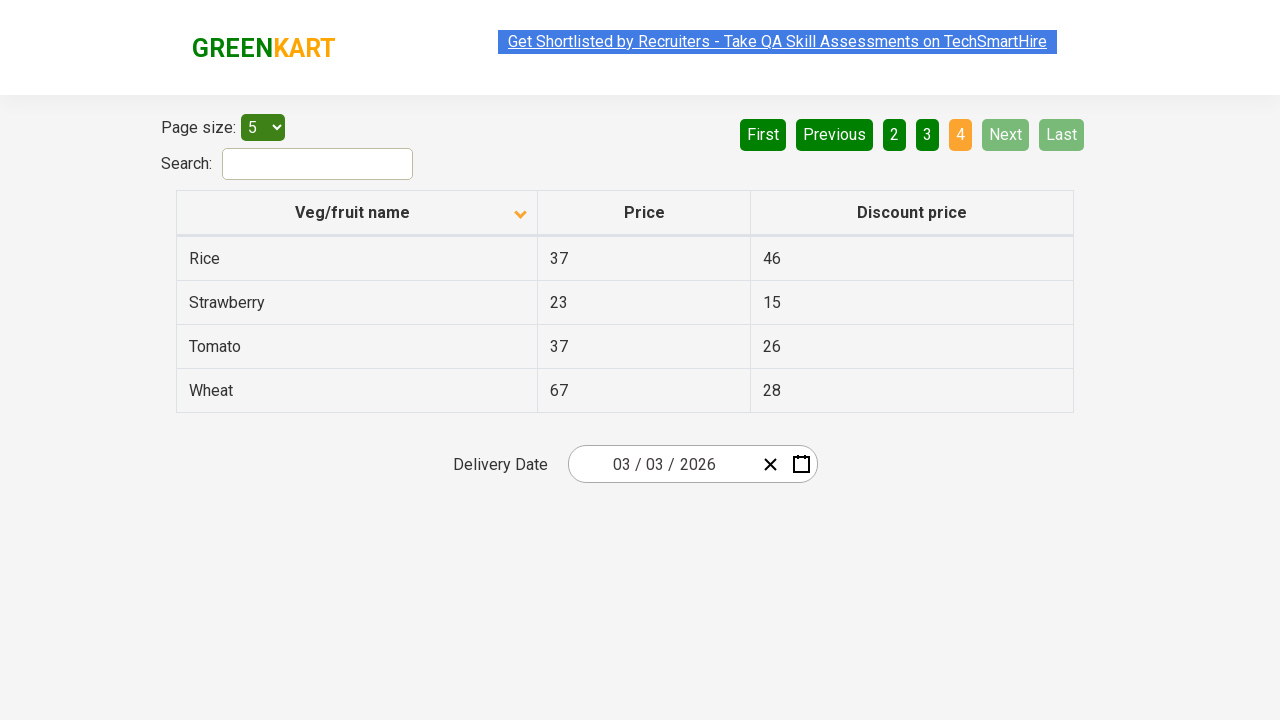